Tests JavaScript alert handling by clicking a button that triggers an alert and accepting it

Starting URL: https://demoqa.com/alerts

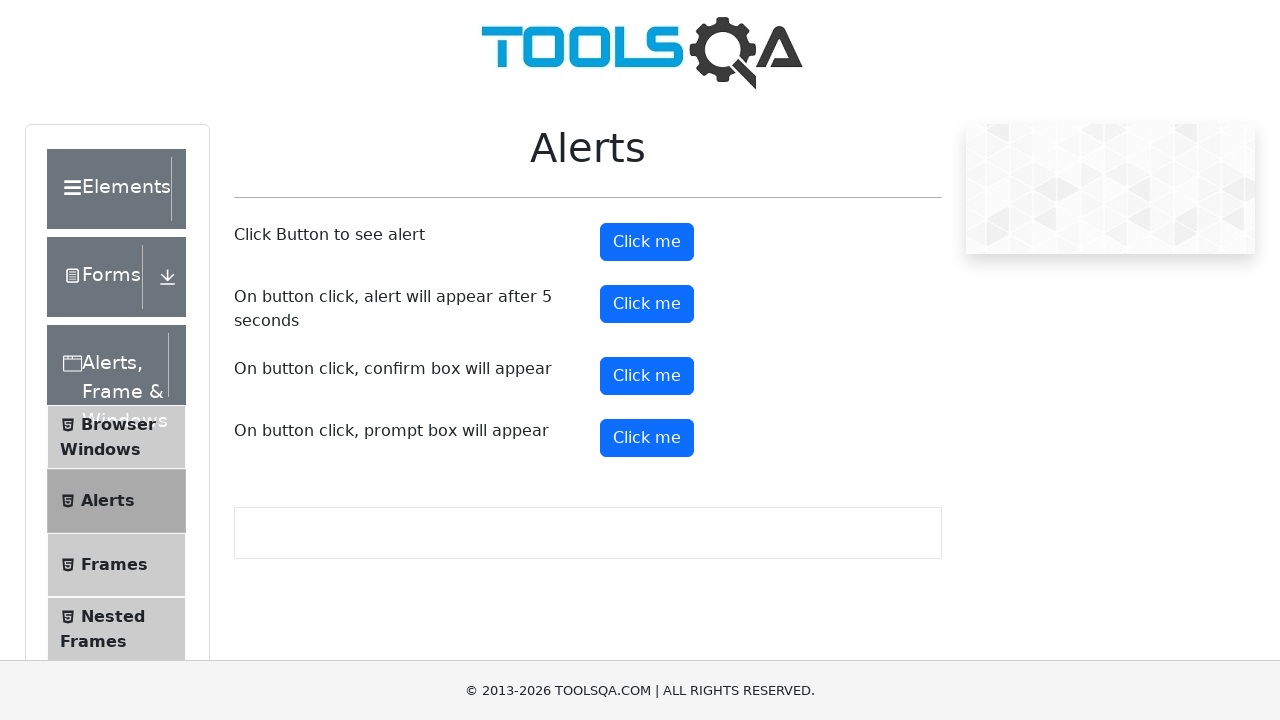

Clicked the alert button to trigger JavaScript alert at (647, 242) on button#alertButton
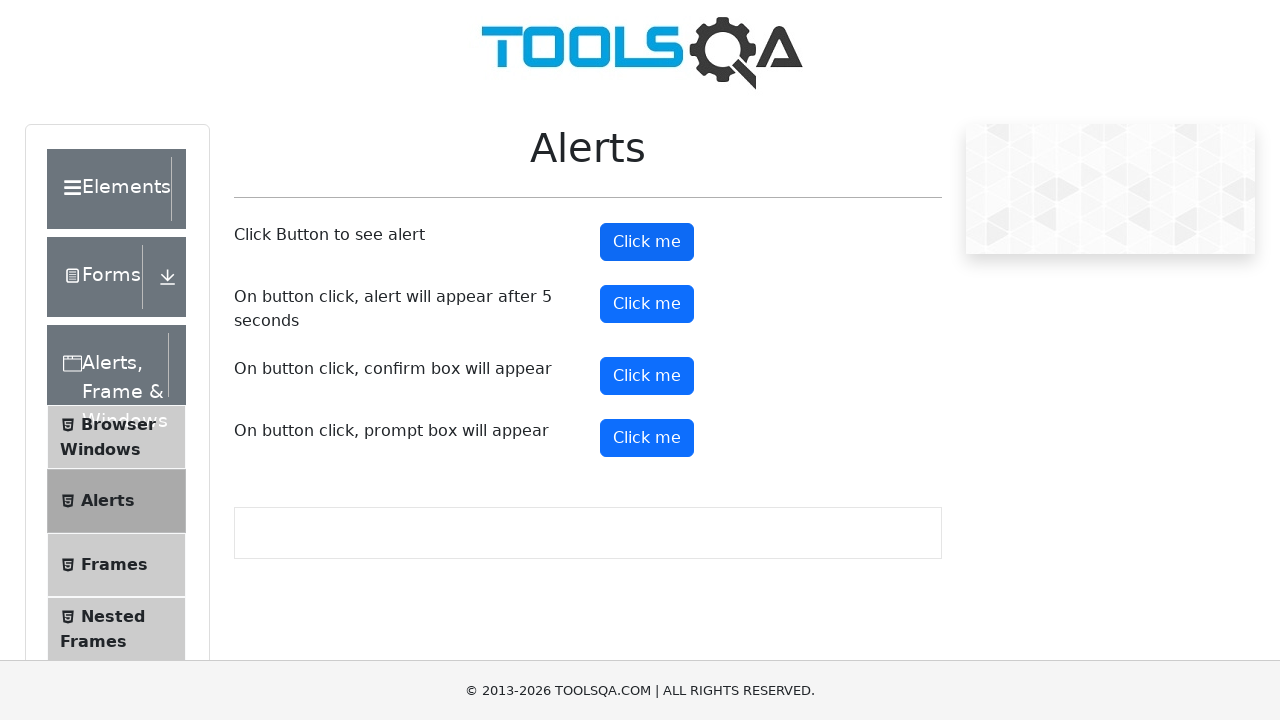

Set up dialog handler to accept the alert
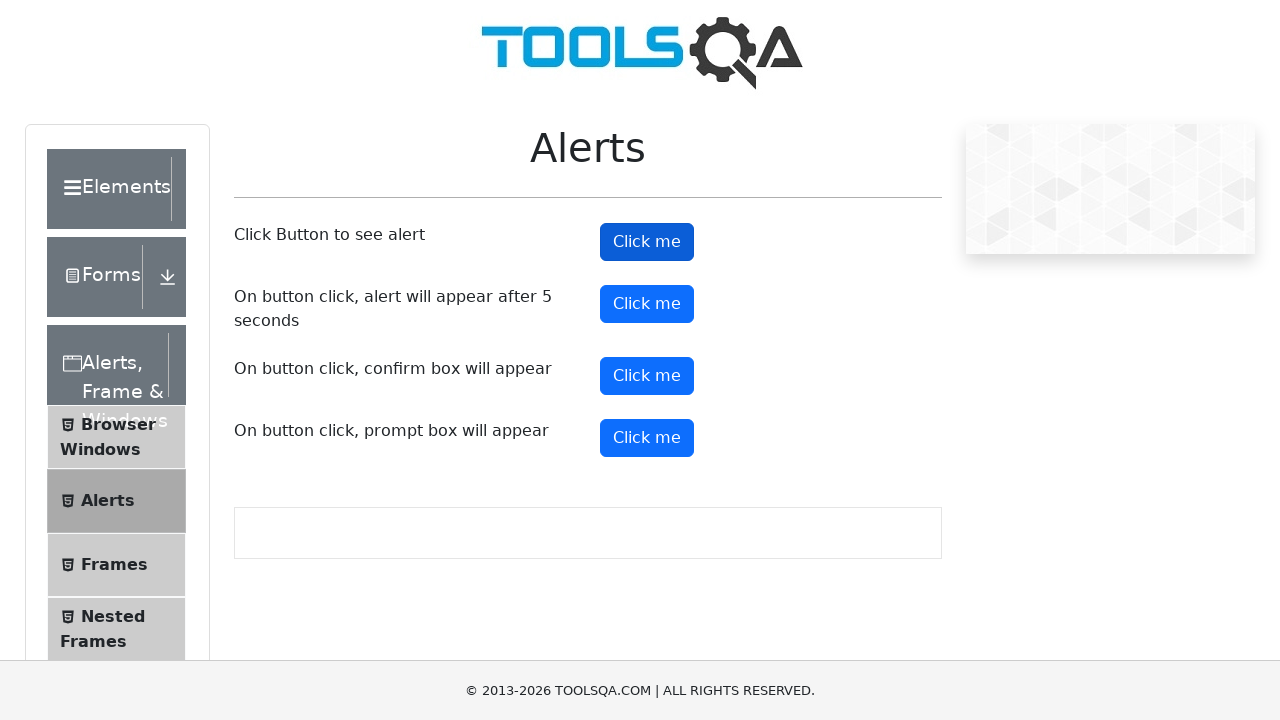

Alert interaction completed and waited for completion
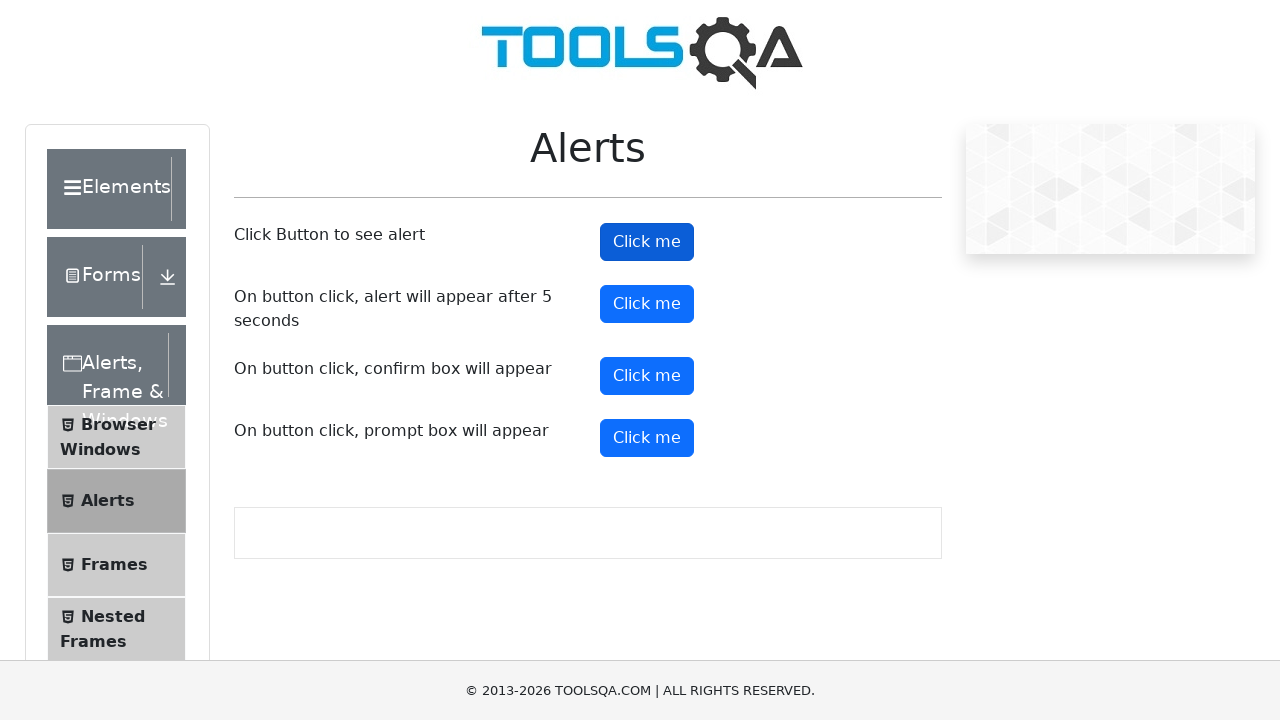

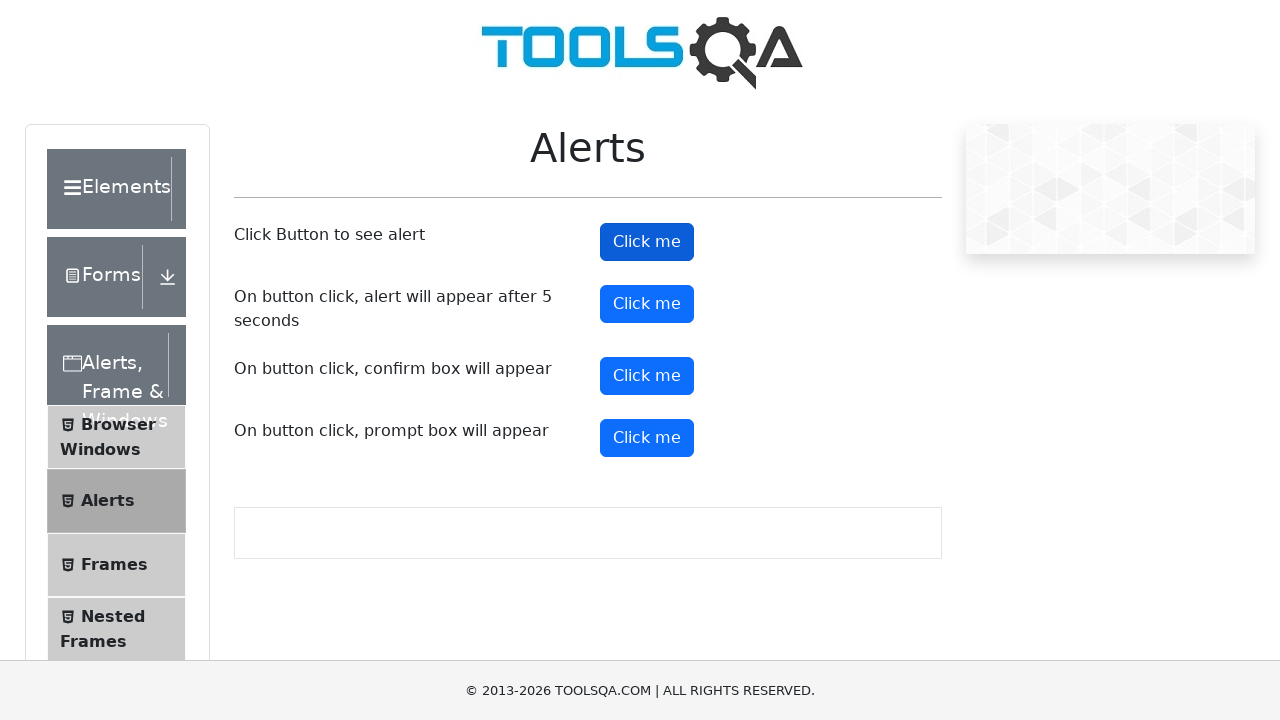